Tests hover functionality by hovering over the second figure and verifying the user name appears

Starting URL: https://the-internet.herokuapp.com/hovers

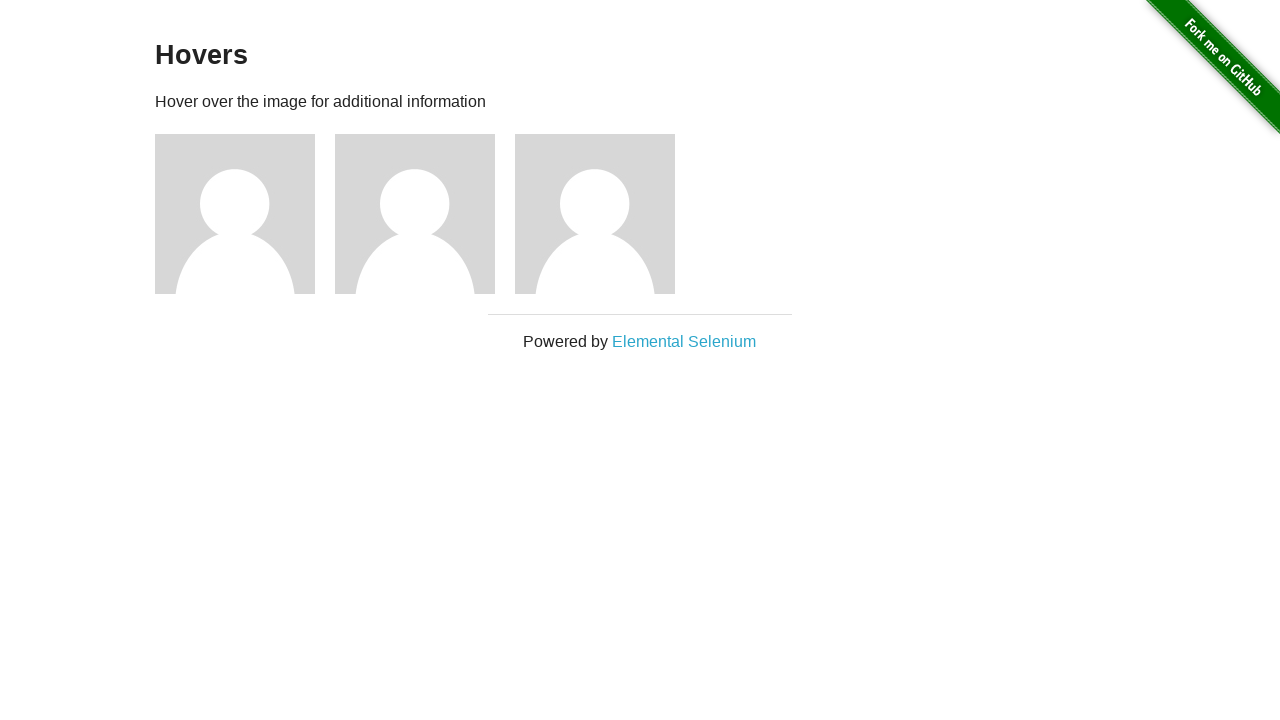

Hovered over the second figure at (425, 214) on .figure:nth-child(4)
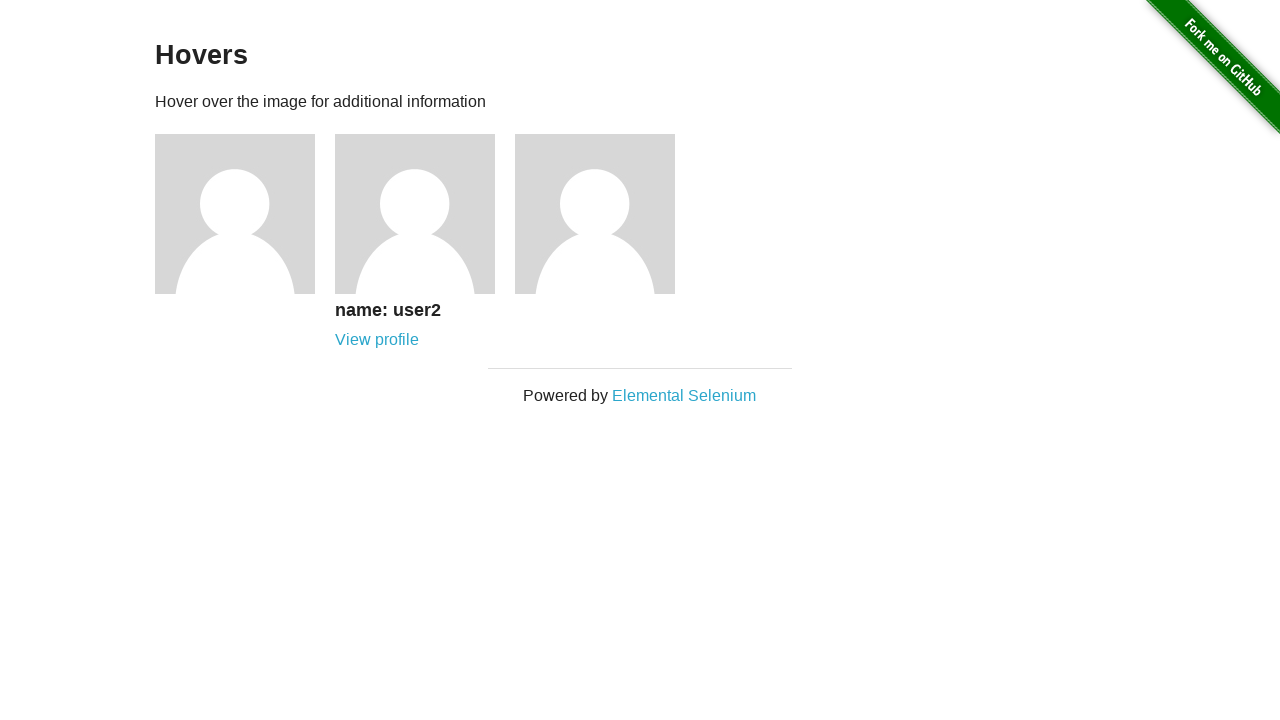

Verified user name appeared in figure caption
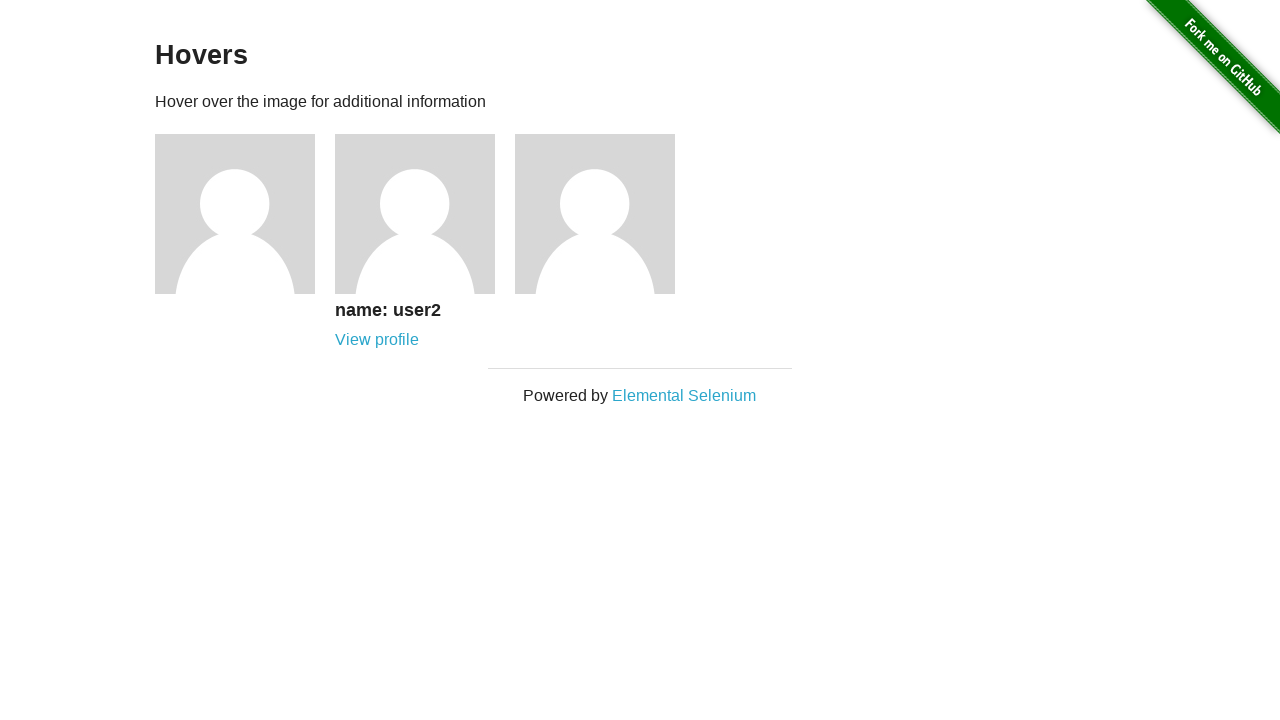

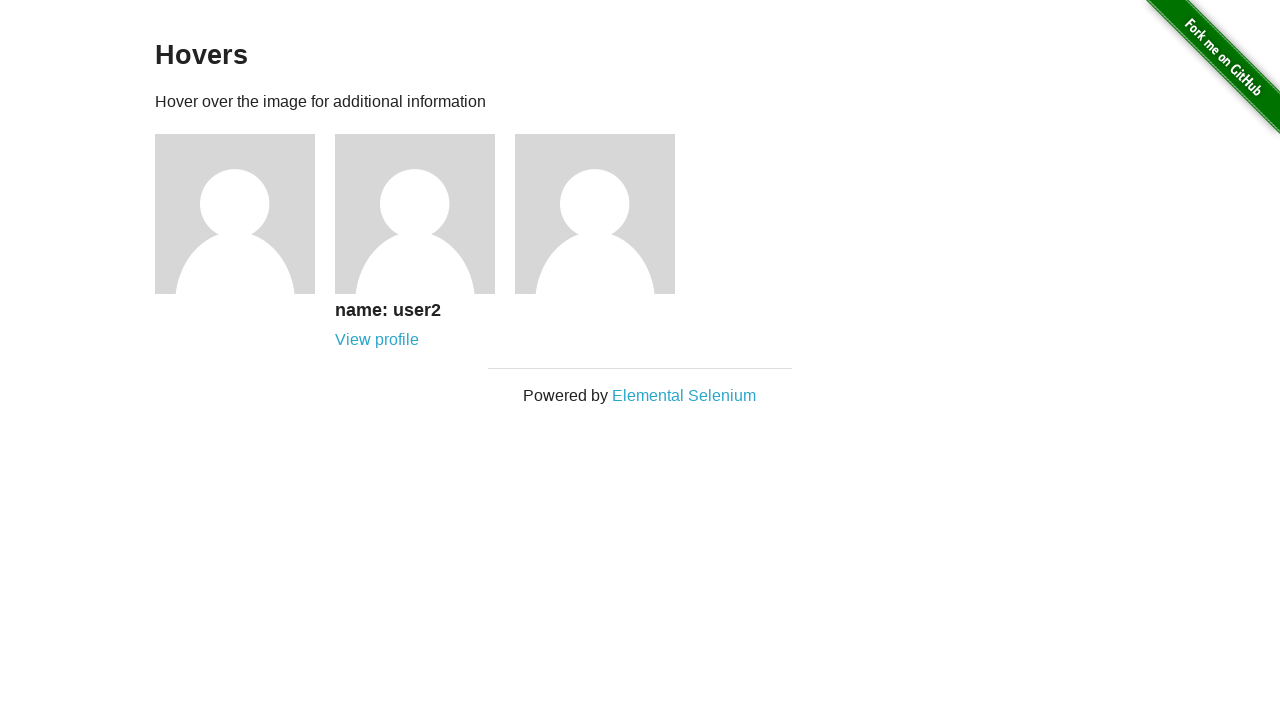